Tests that todo data persists after page reload

Starting URL: https://demo.playwright.dev/todomvc

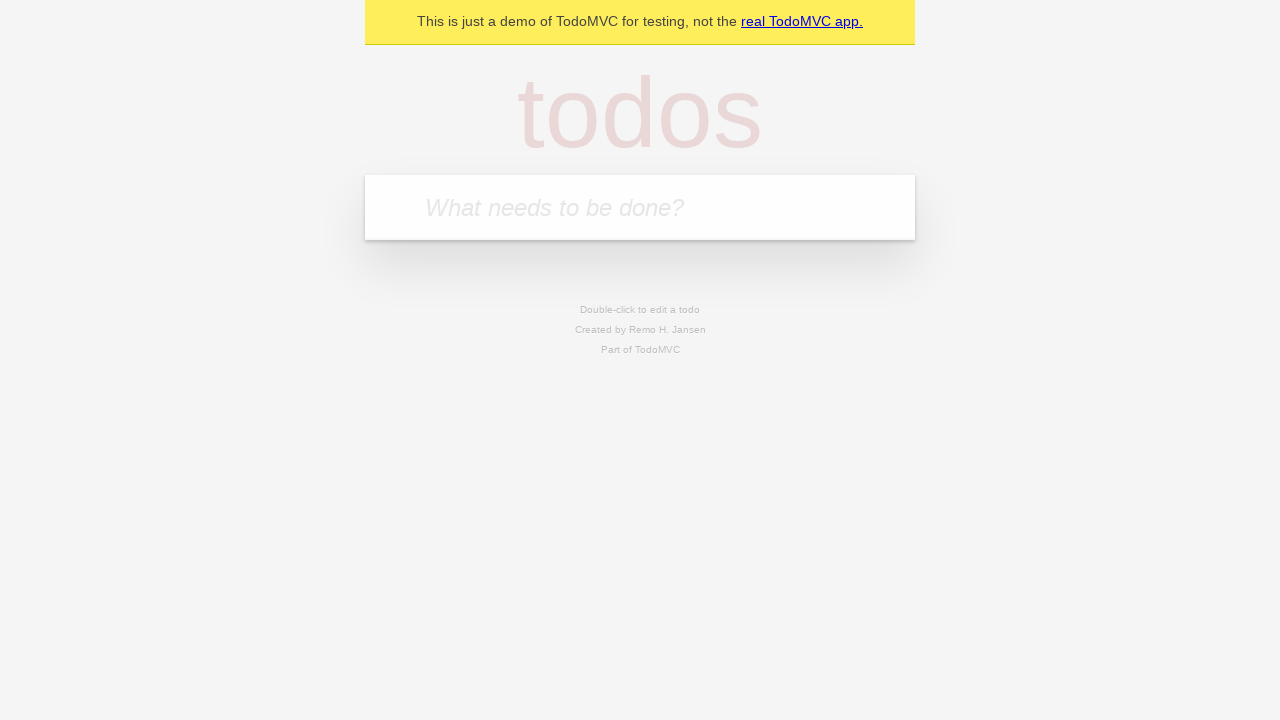

Filled todo input with 'buy some cheese' on internal:attr=[placeholder="What needs to be done?"i]
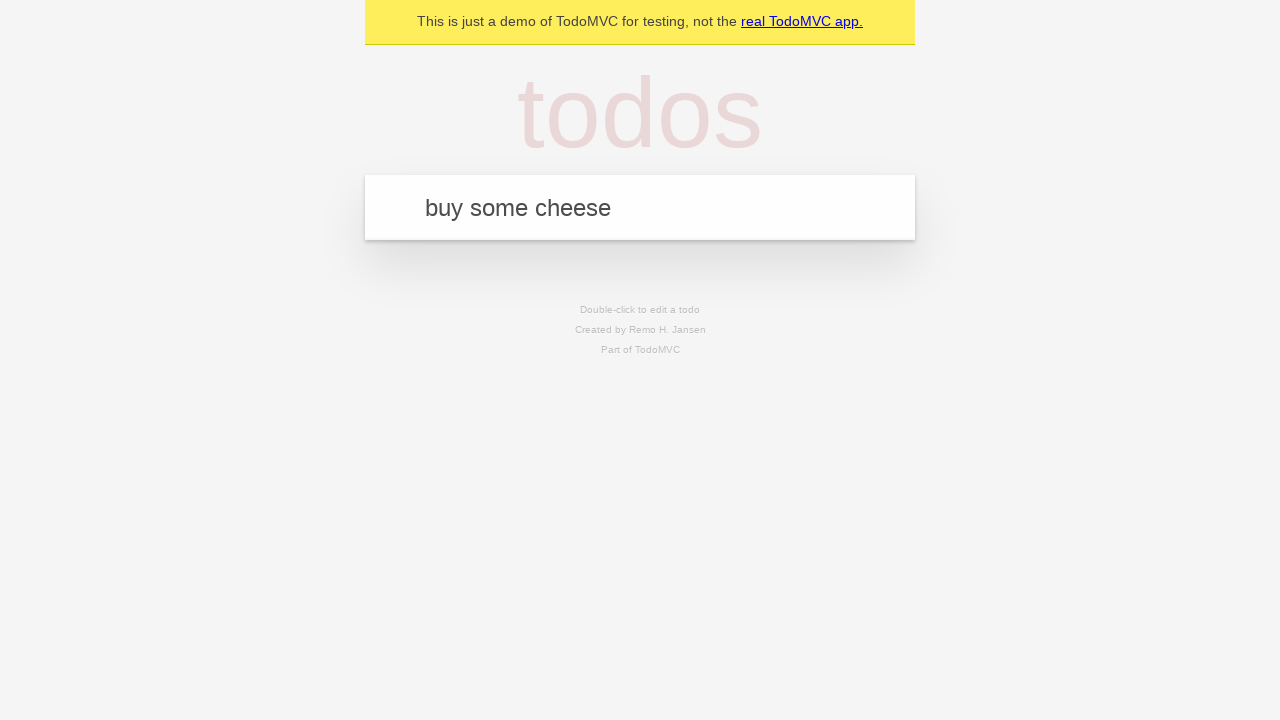

Pressed Enter to create first todo on internal:attr=[placeholder="What needs to be done?"i]
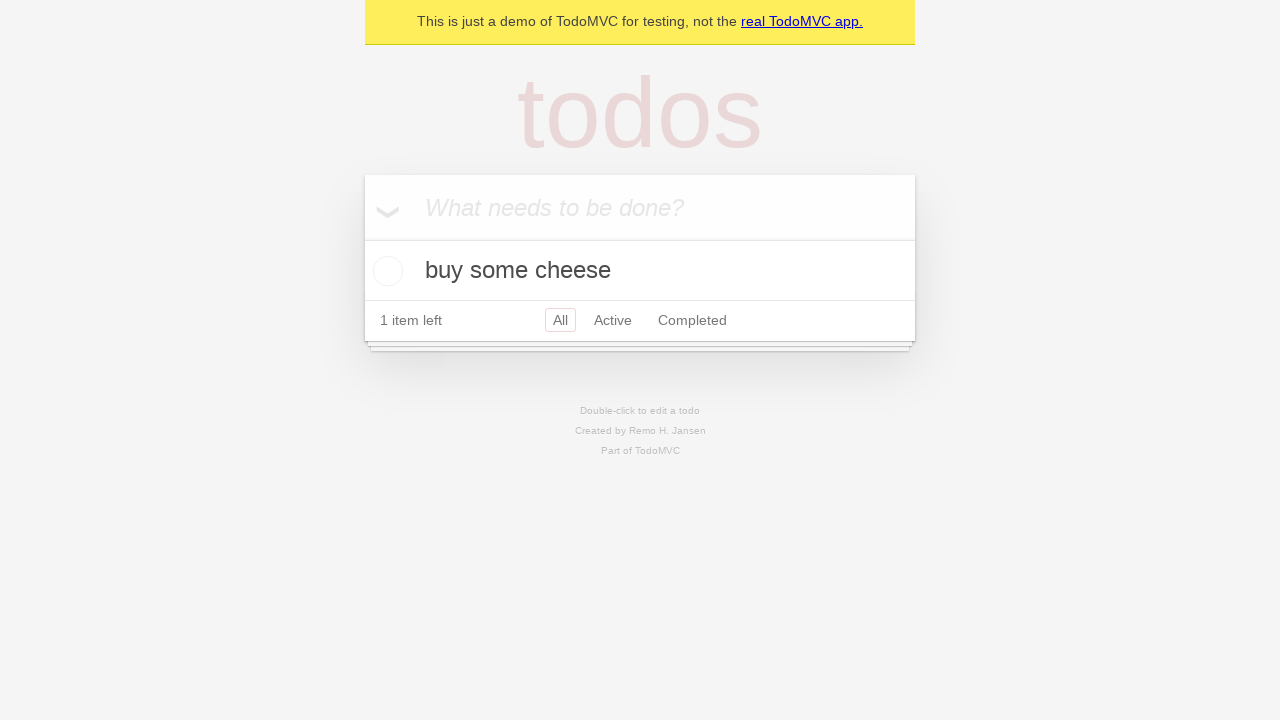

Filled todo input with 'feed the cat' on internal:attr=[placeholder="What needs to be done?"i]
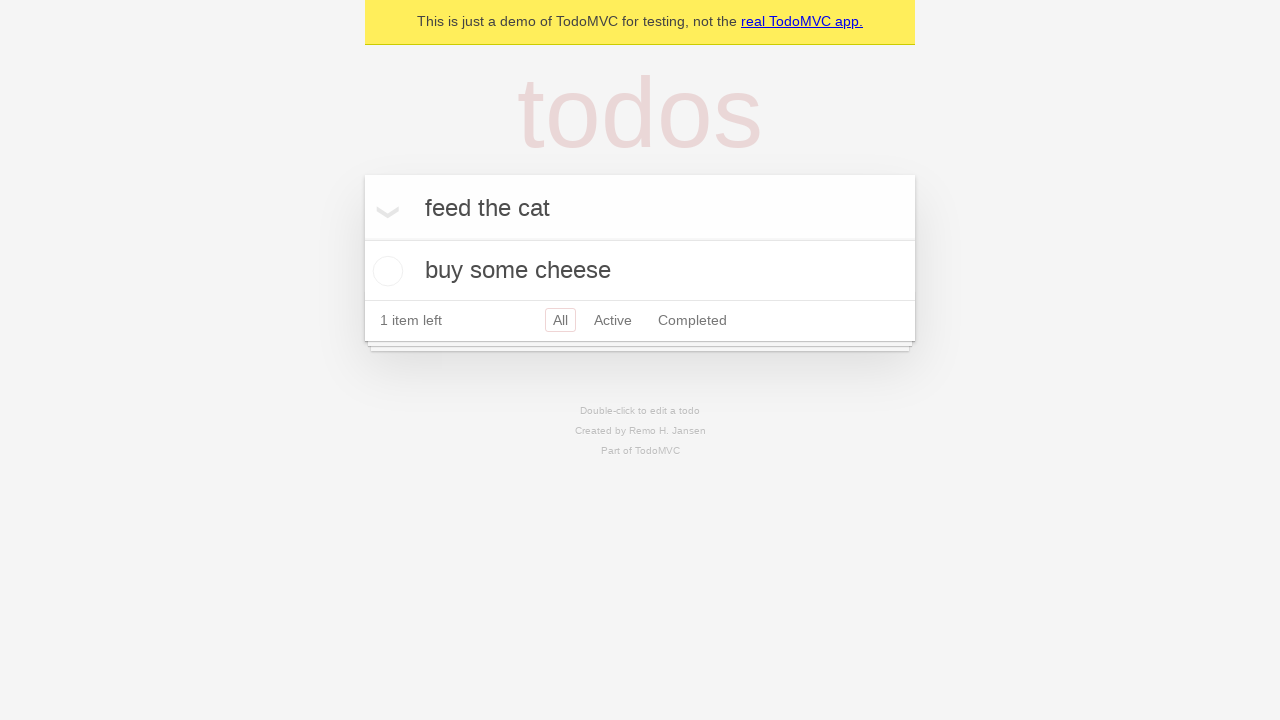

Pressed Enter to create second todo on internal:attr=[placeholder="What needs to be done?"i]
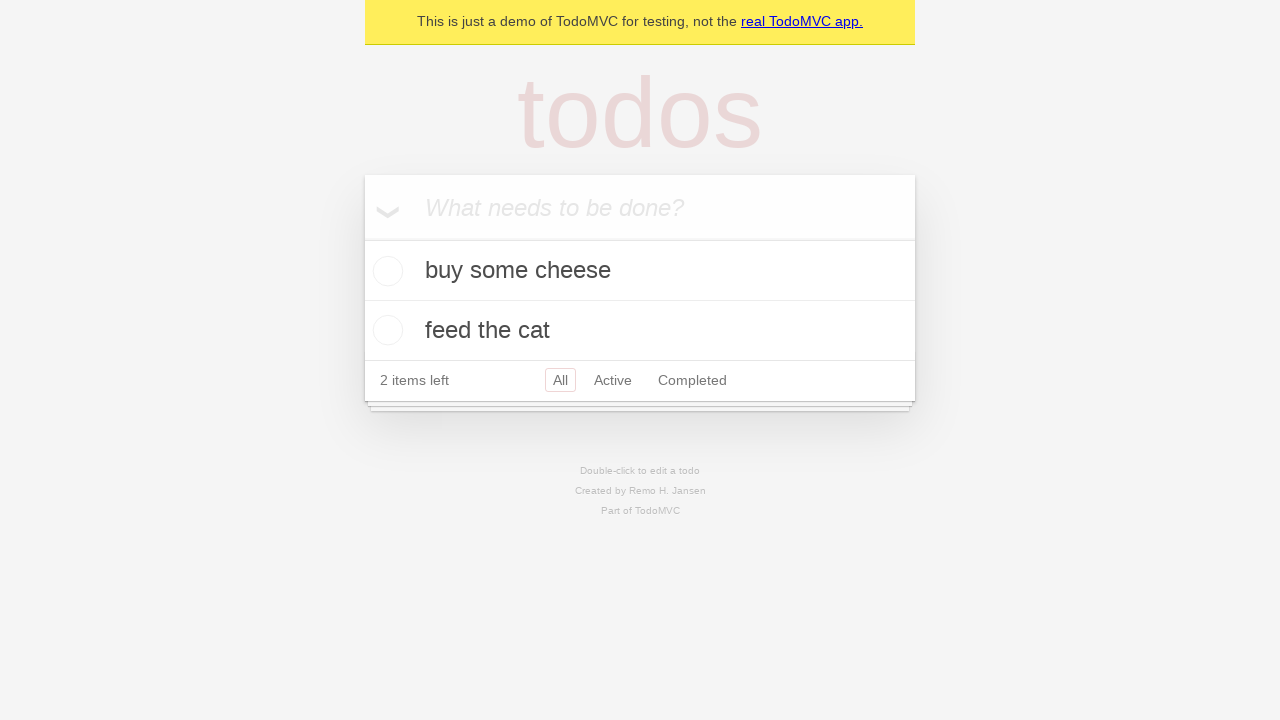

Located all todo items
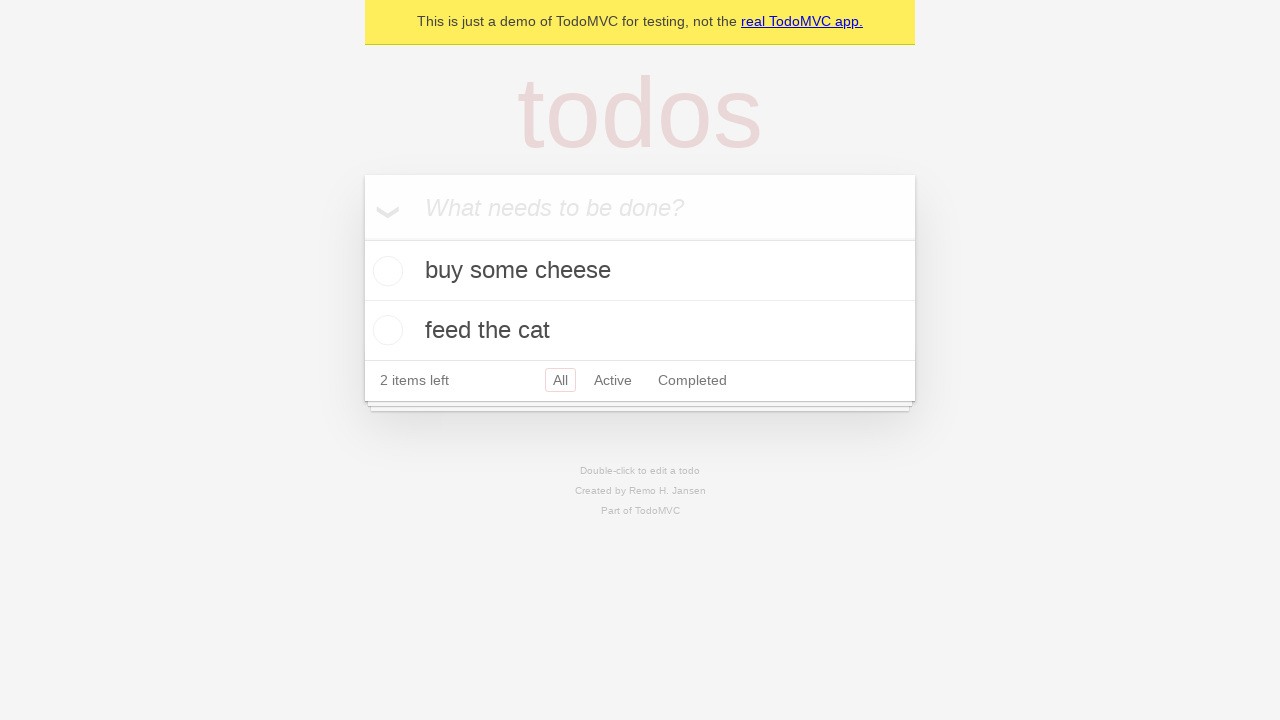

Located checkbox for first todo item
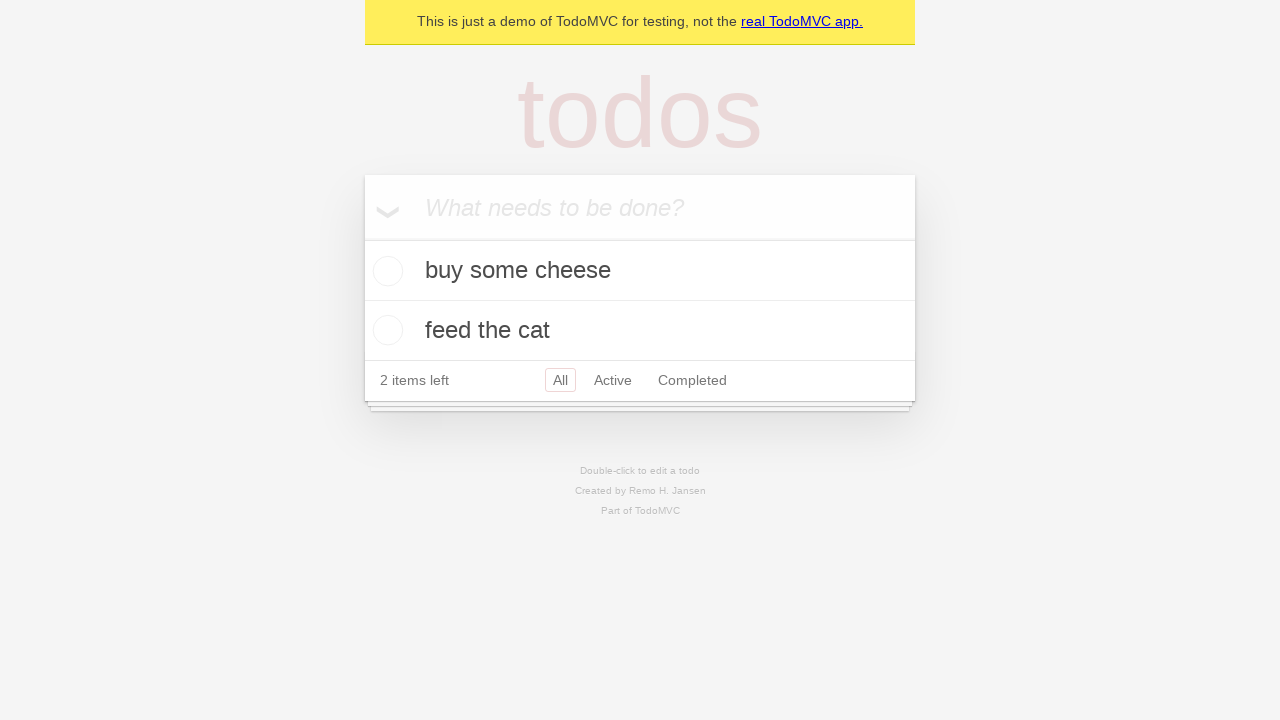

Checked the first todo item at (385, 271) on internal:testid=[data-testid="todo-item"s] >> nth=0 >> internal:role=checkbox
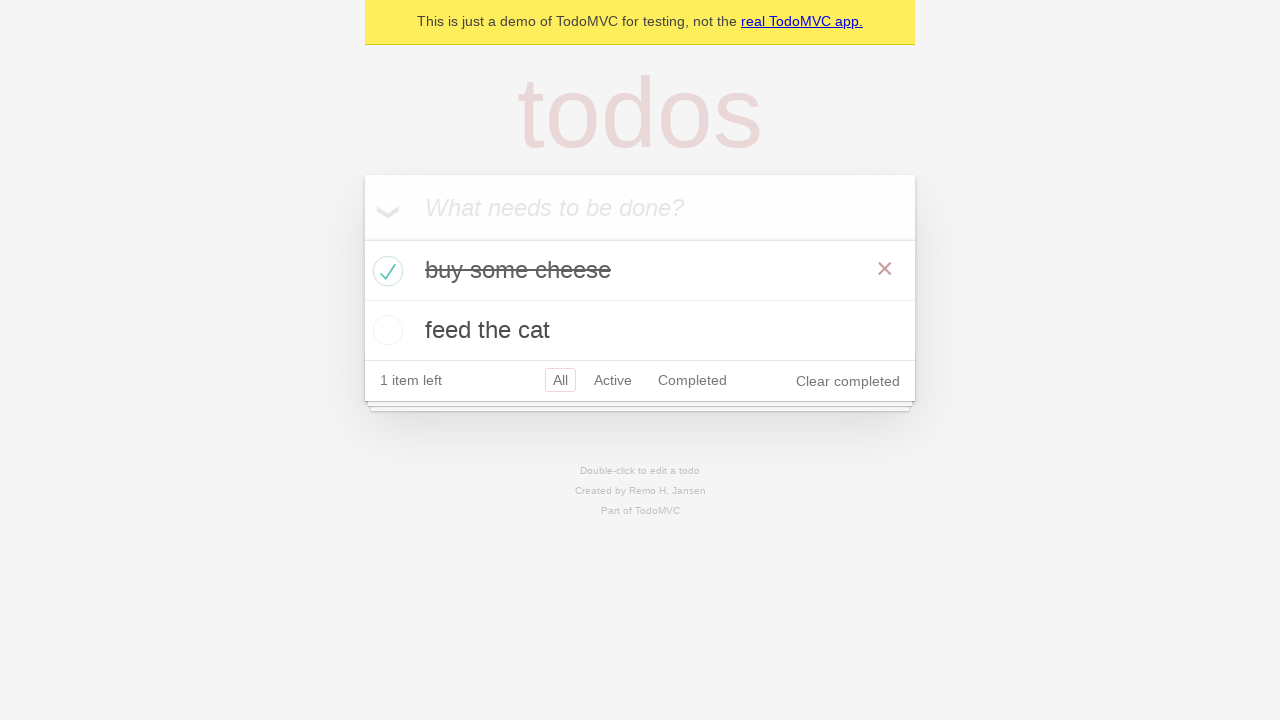

Reloaded the page
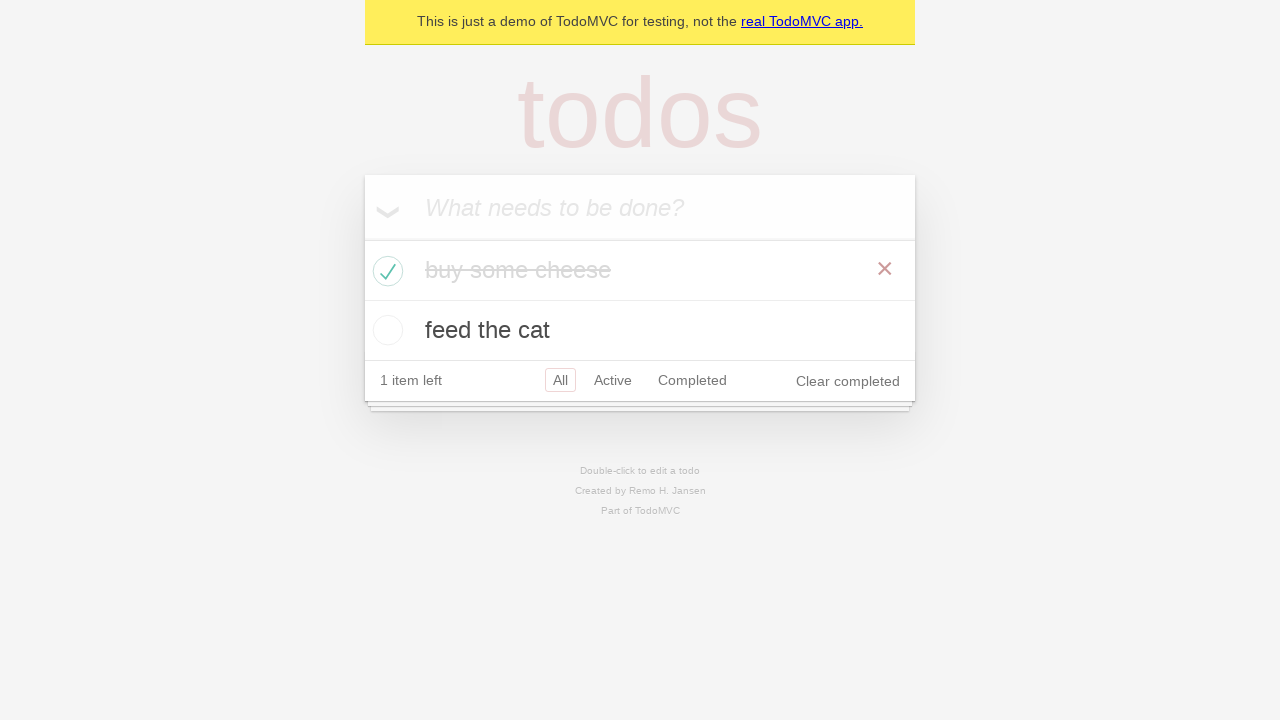

Waited for todo items to load after page reload
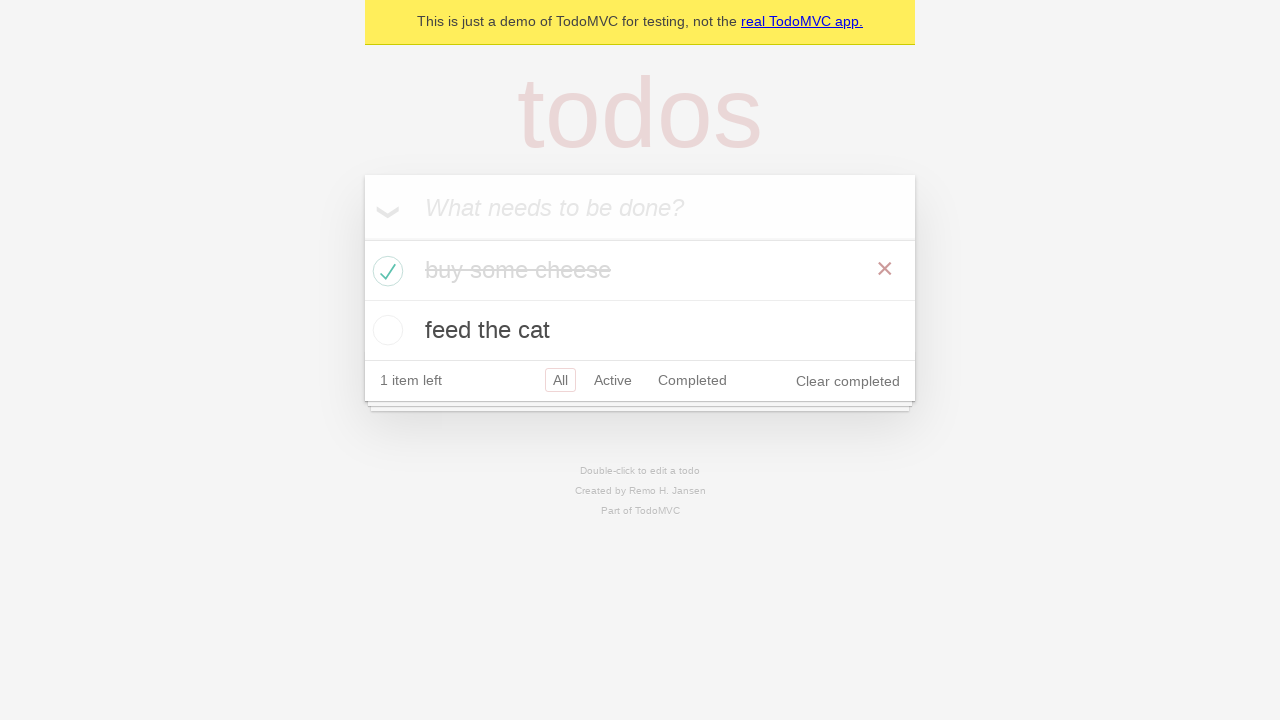

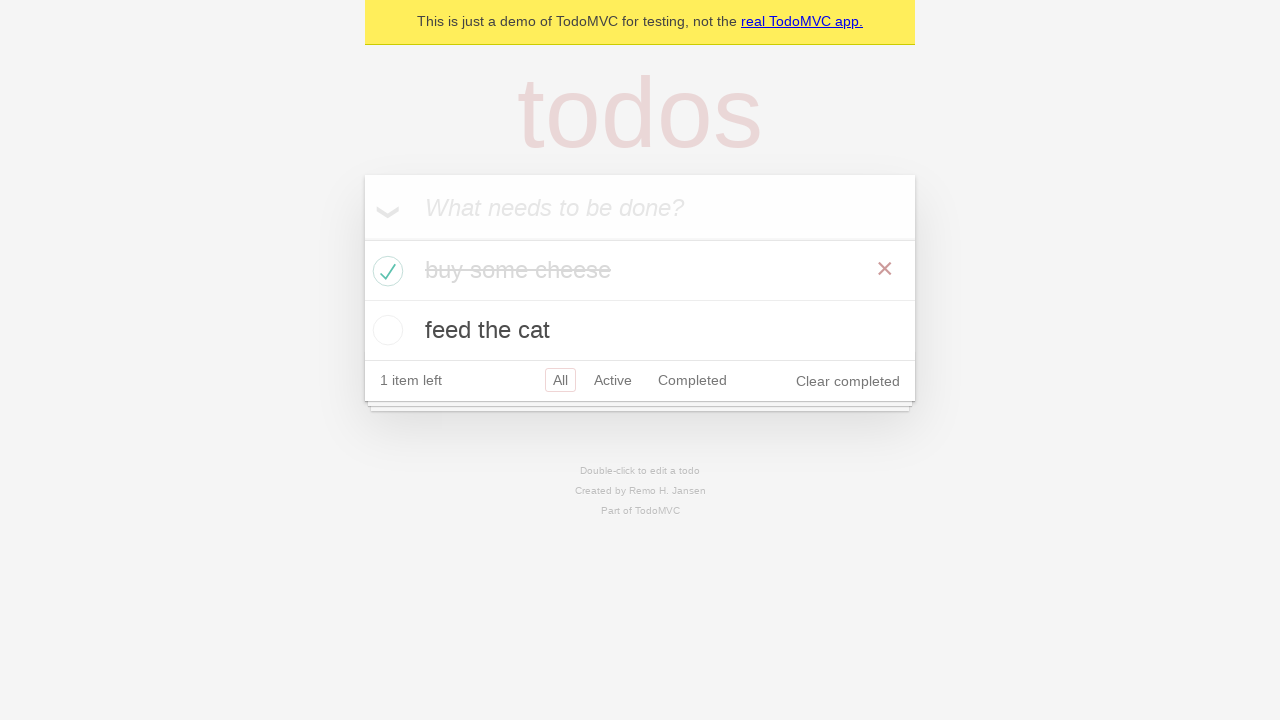